Tests dropdown and passenger selection functionality on a flight booking practice page by selecting currency, incrementing adult passenger count, and selecting origin/destination airports

Starting URL: https://rahulshettyacademy.com/dropdownsPractise/

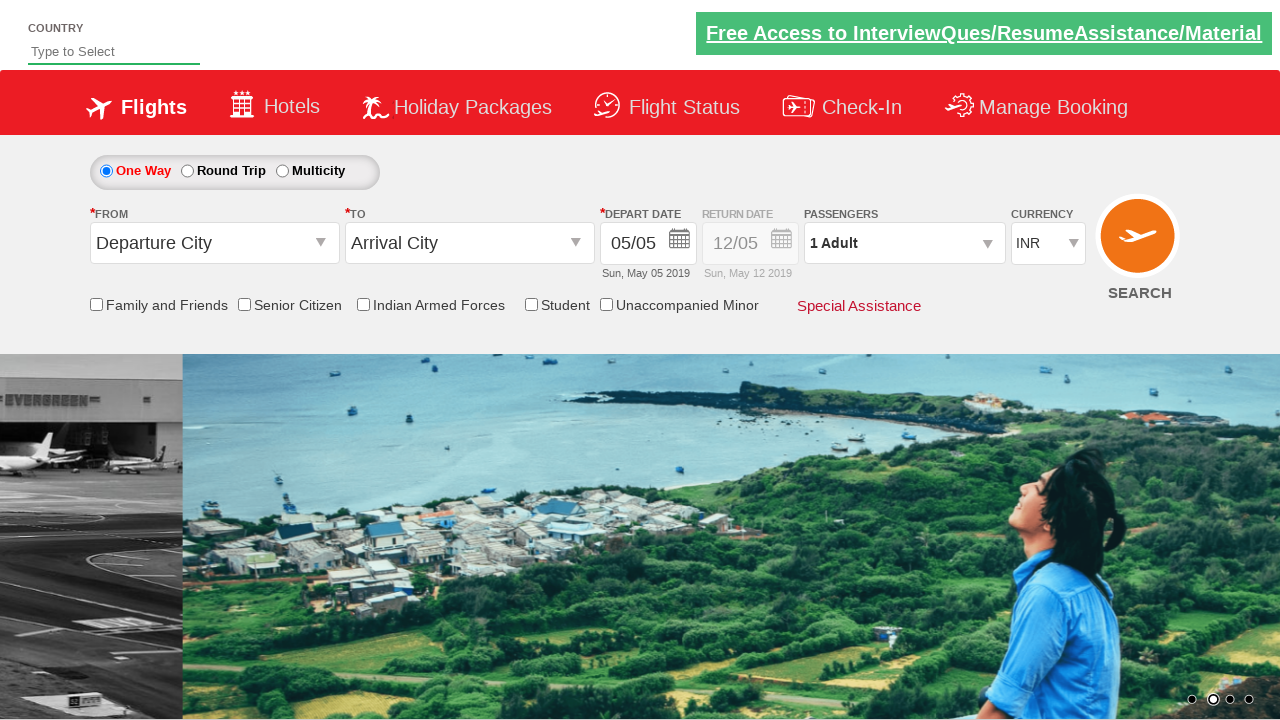

Selected currency from dropdown (4th option) on #ctl00_mainContent_DropDownListCurrency
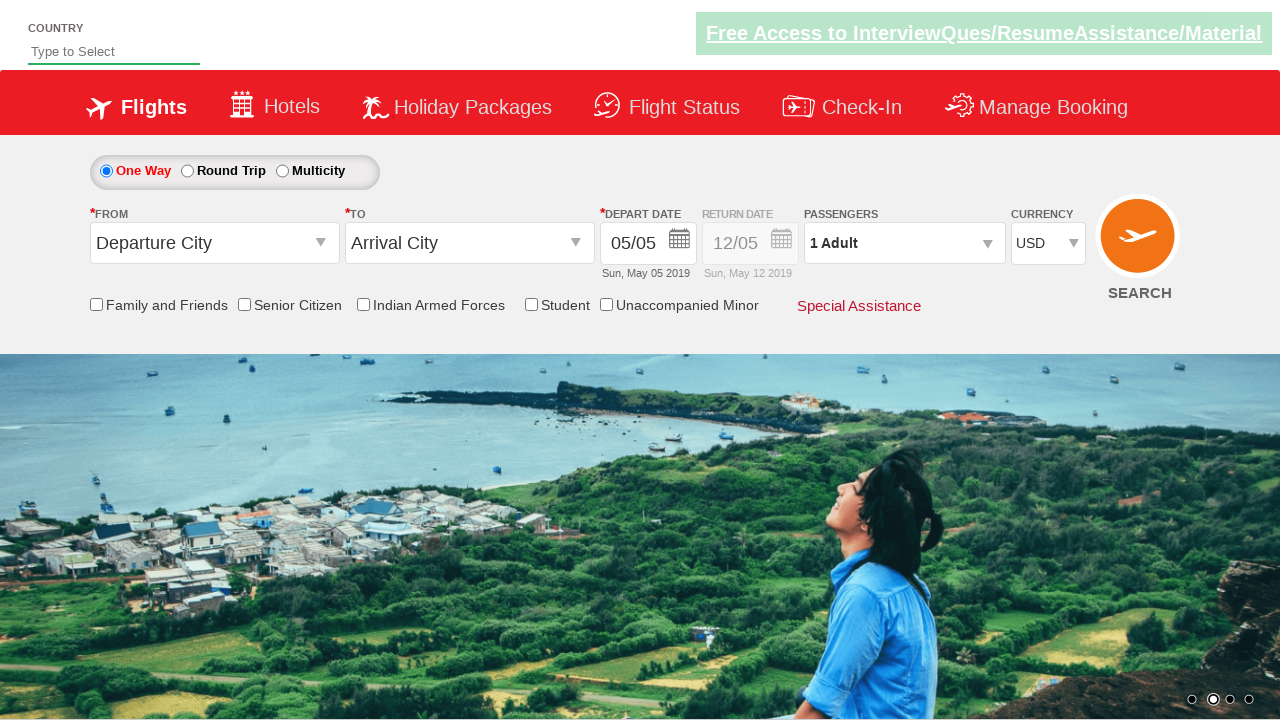

Clicked on passenger info dropdown at (904, 243) on #divpaxinfo
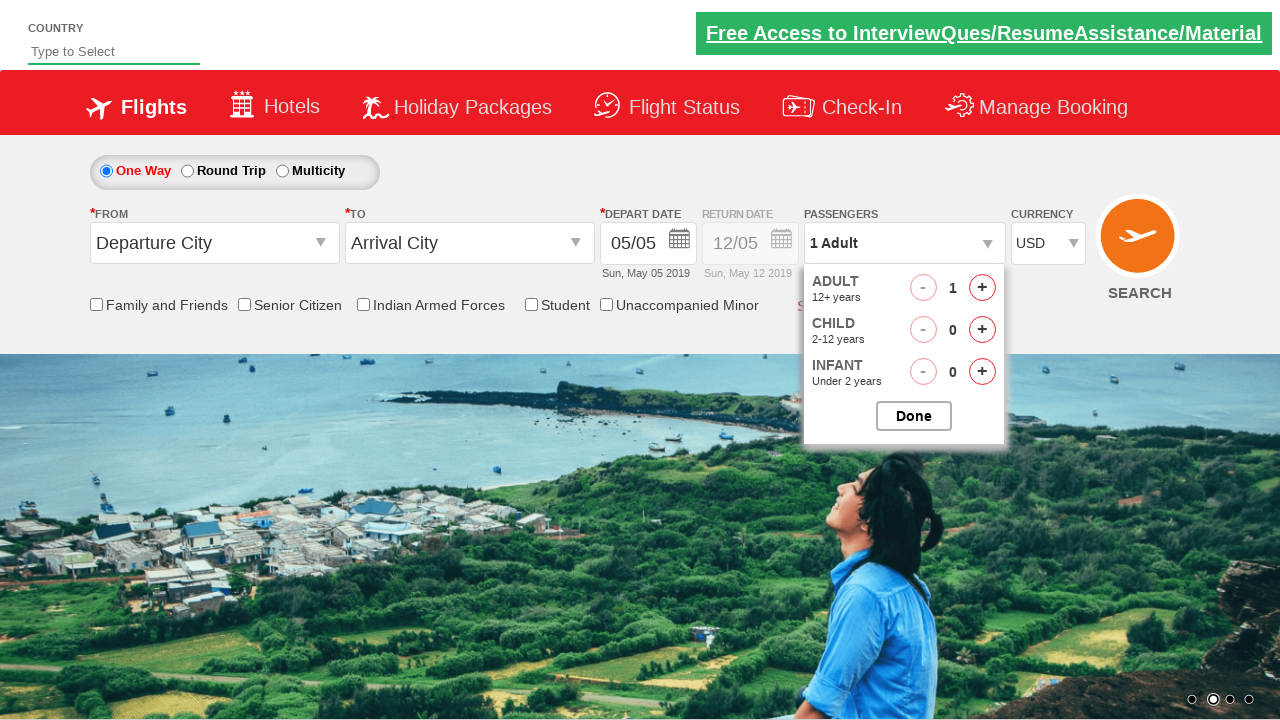

Waited for passenger dropdown to open
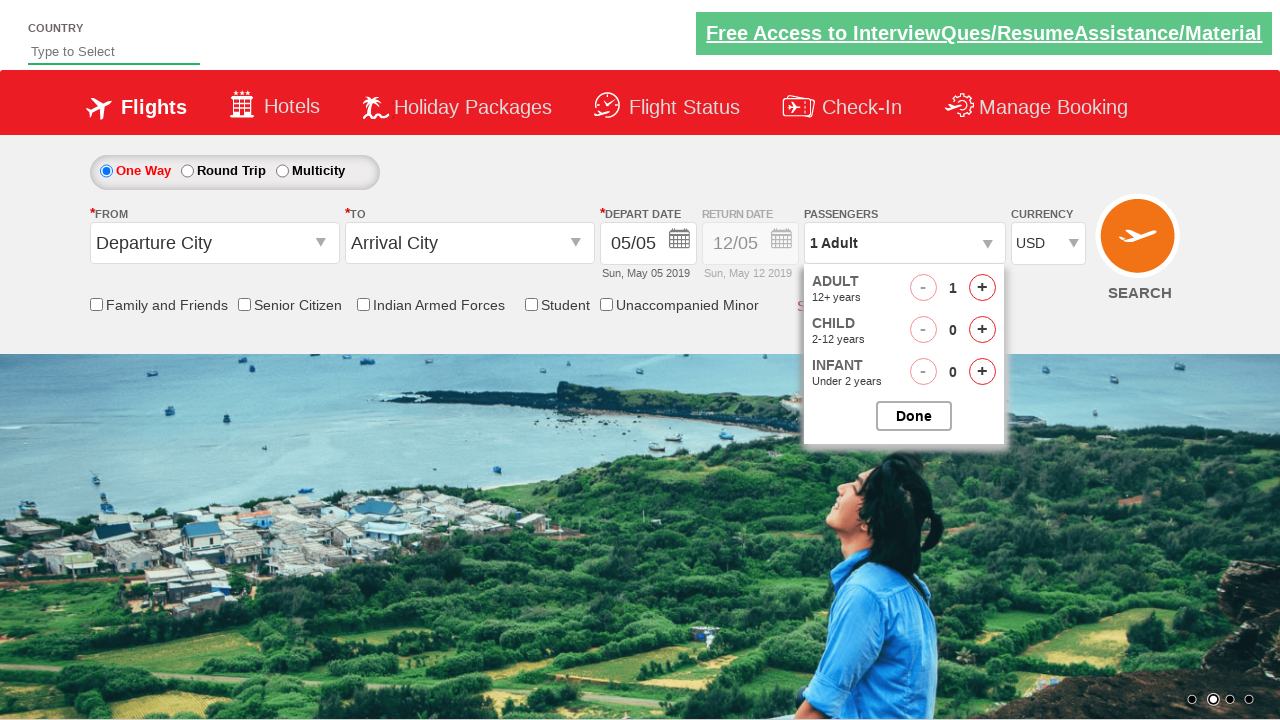

Incremented adult passenger count (iteration 1/4) at (982, 288) on #hrefIncAdt
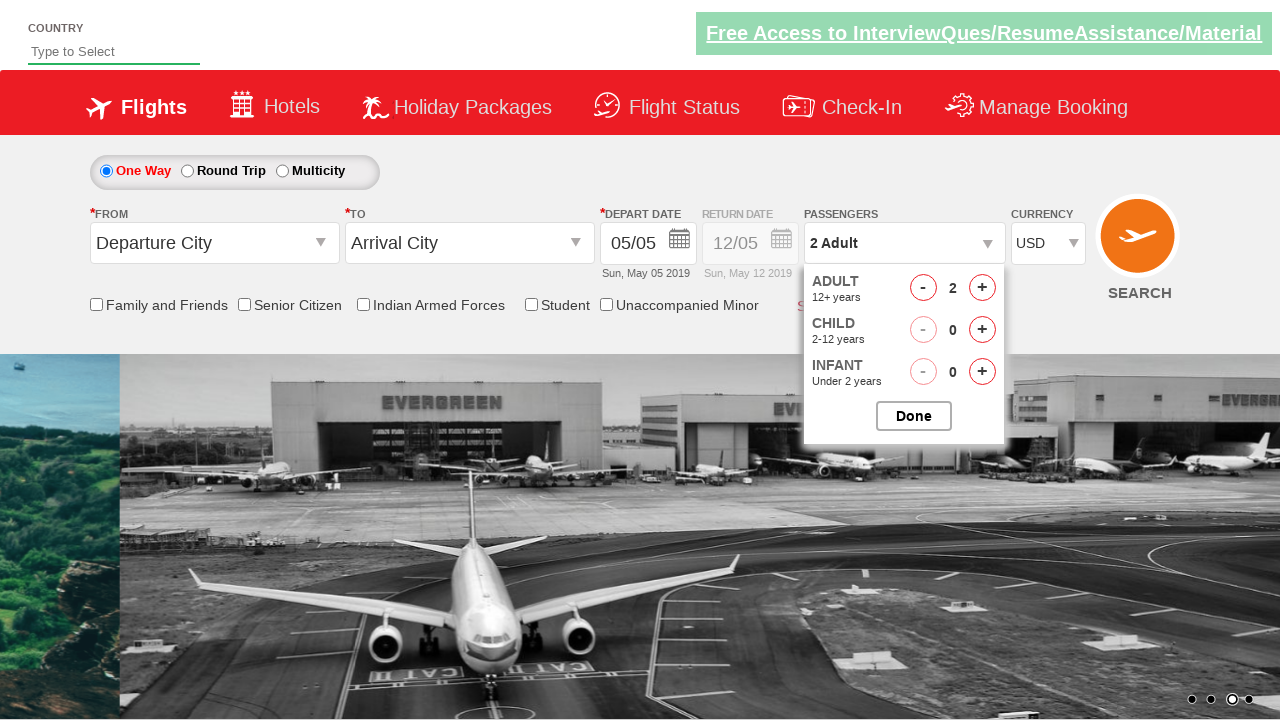

Incremented adult passenger count (iteration 2/4) at (982, 288) on #hrefIncAdt
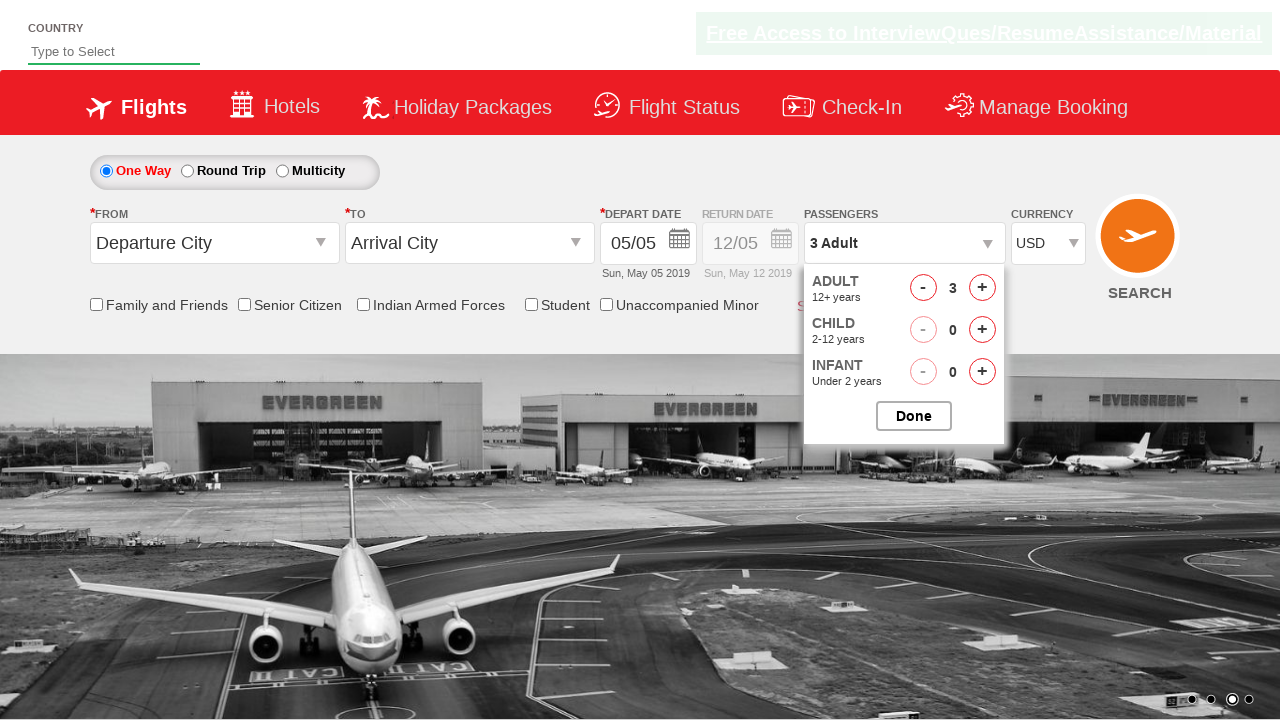

Incremented adult passenger count (iteration 3/4) at (982, 288) on #hrefIncAdt
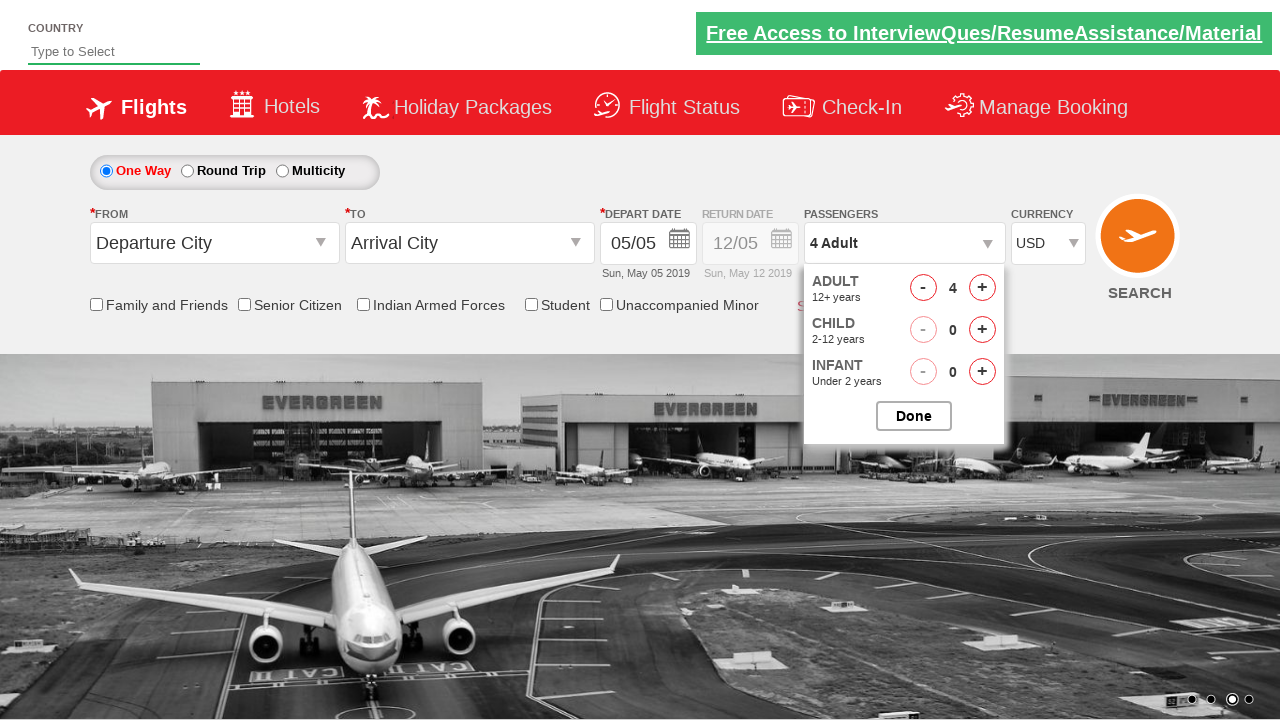

Incremented adult passenger count (iteration 4/4) at (982, 288) on #hrefIncAdt
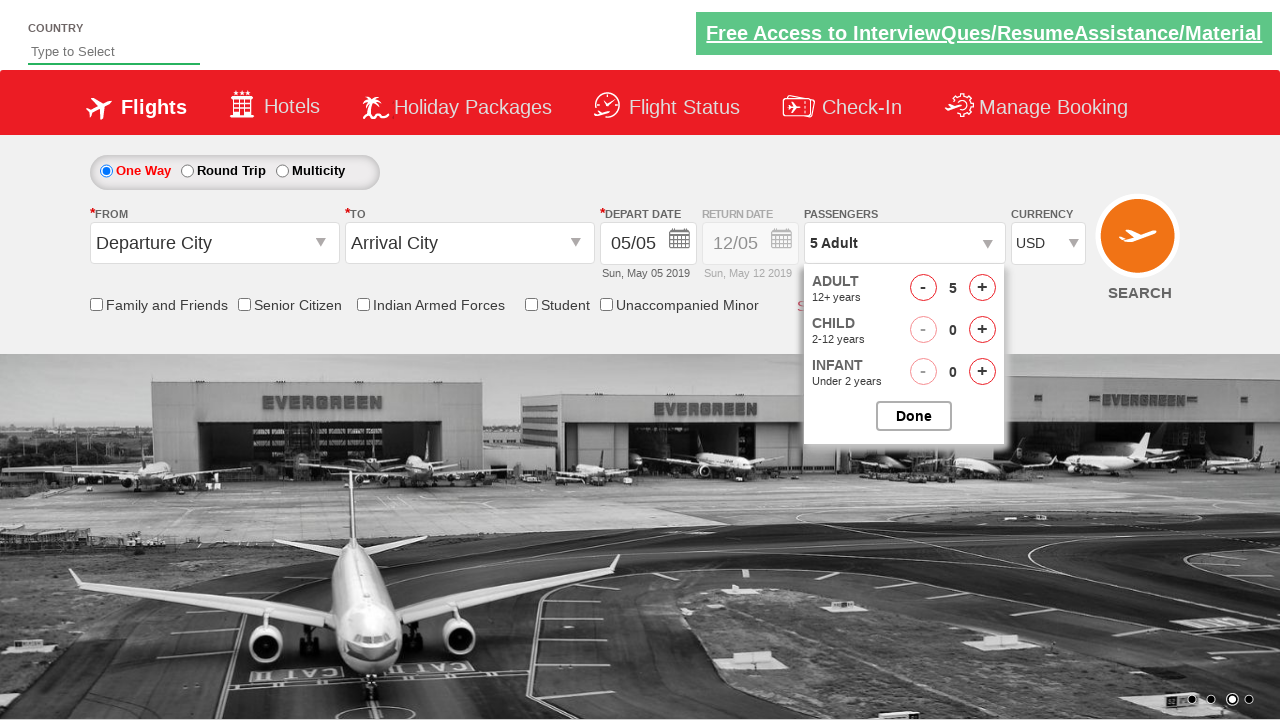

Closed passenger selection popup at (914, 416) on #btnclosepaxoption
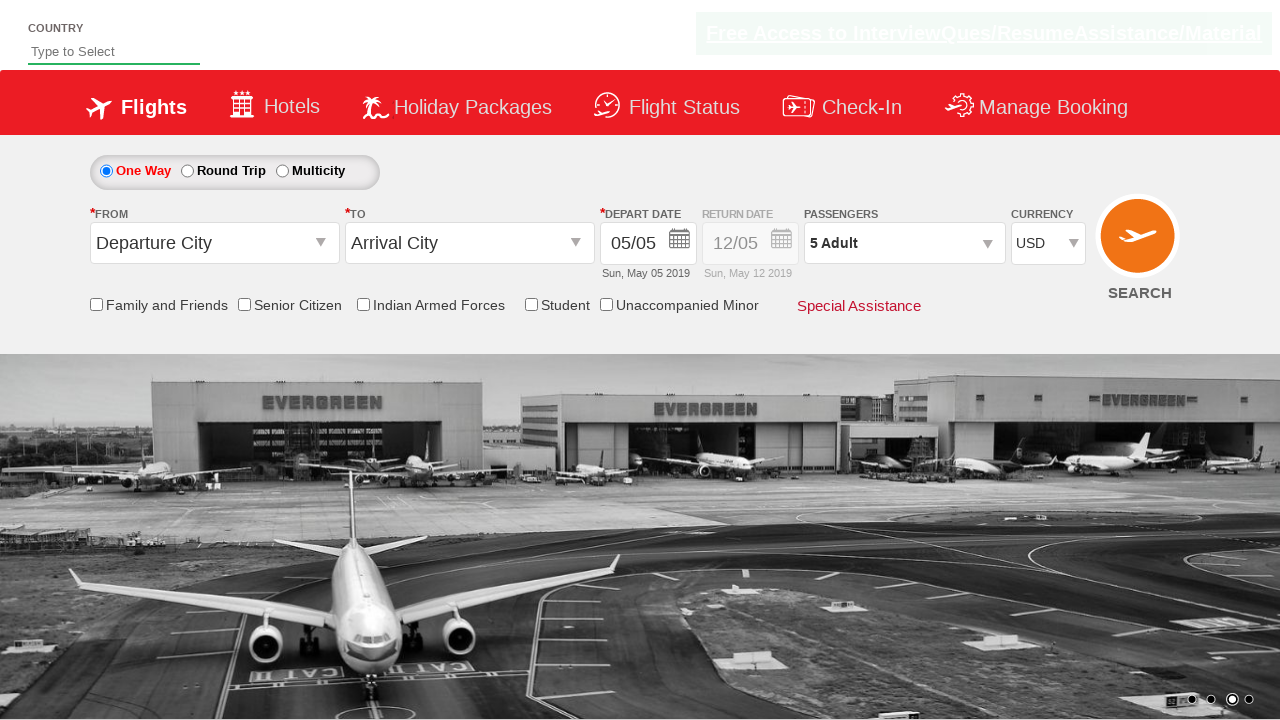

Clicked origin station dropdown at (214, 243) on #ctl00_mainContent_ddl_originStation1_CTXT
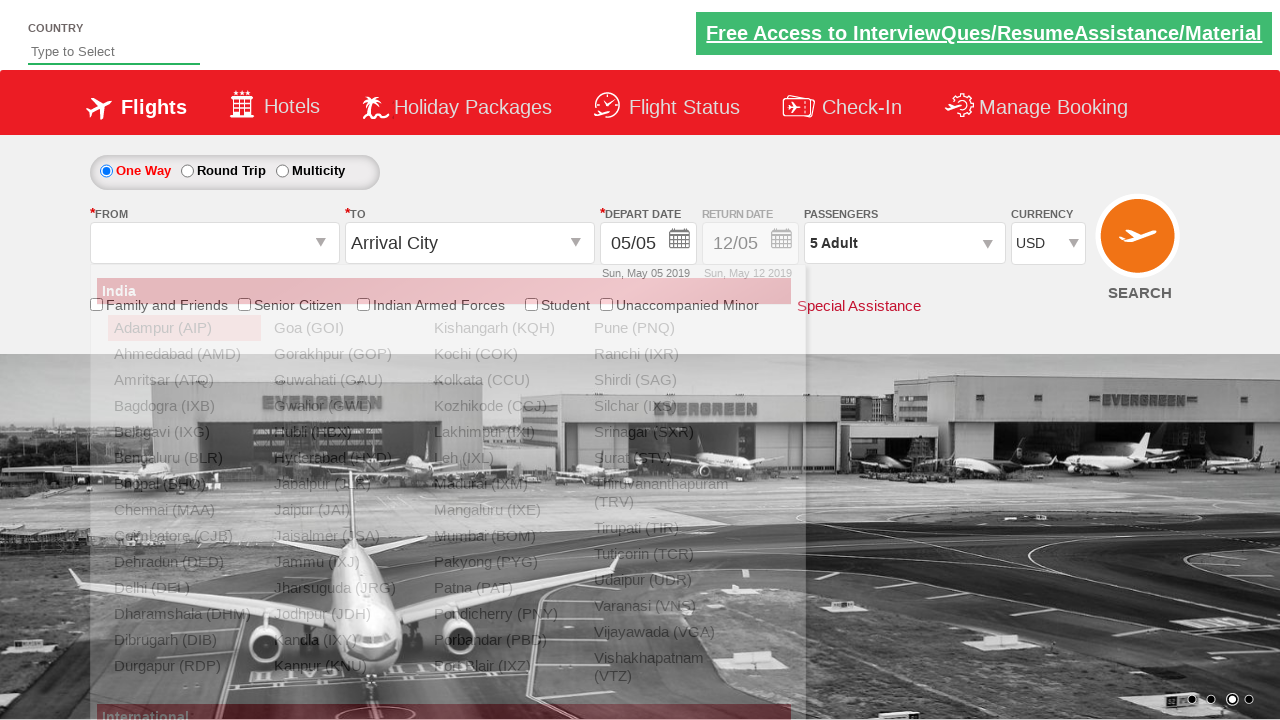

Selected Delhi (DEL) as origin airport at (184, 588) on a[value='DEL']
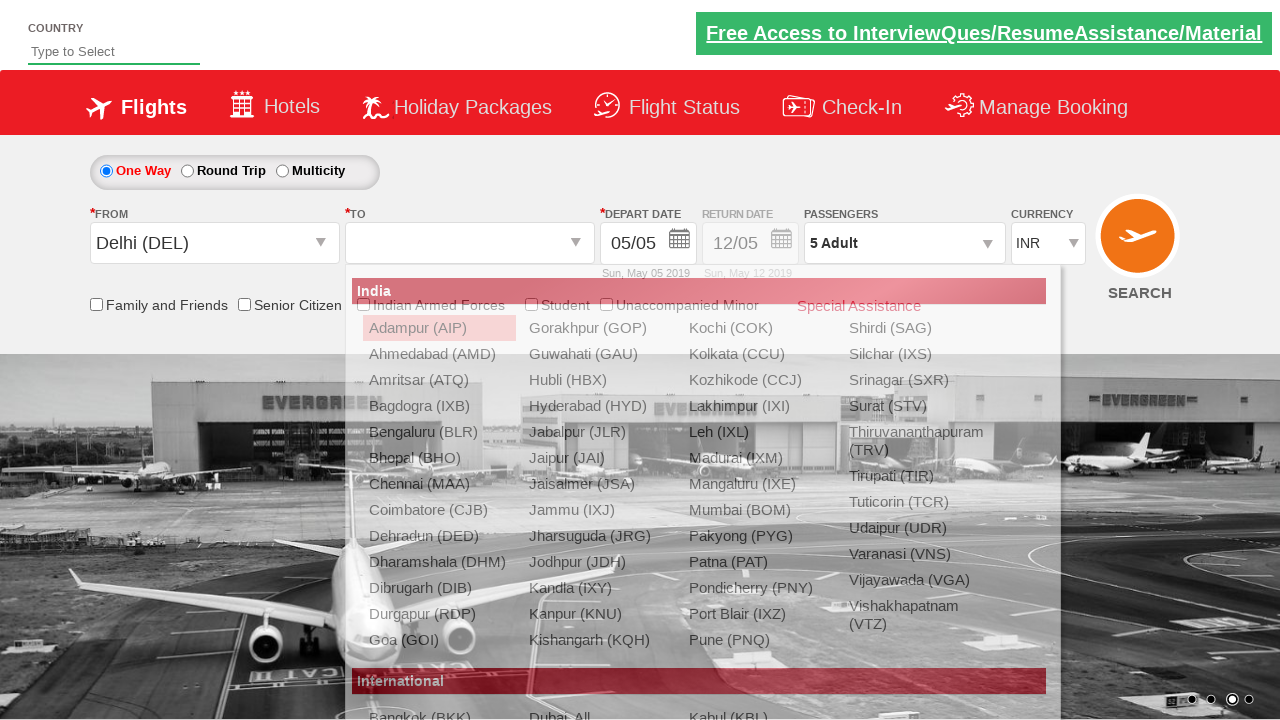

Waited for destination dropdown to be ready
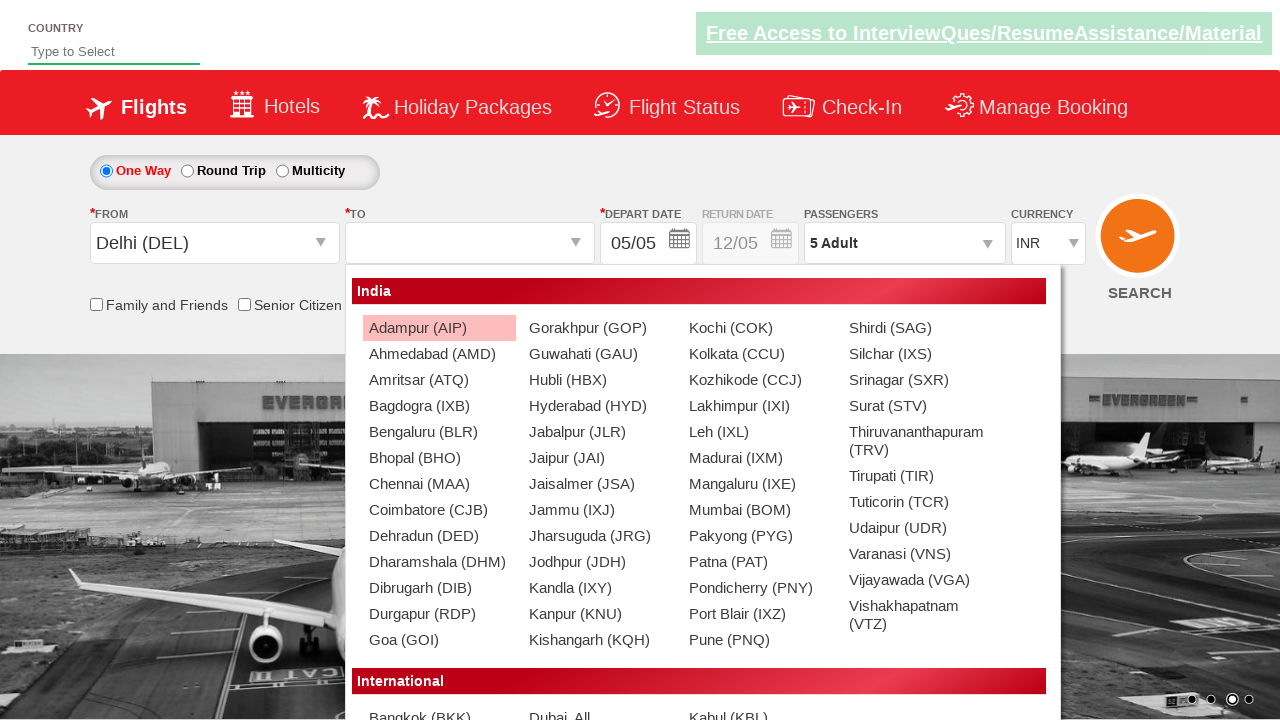

Selected Goa (GOI) as destination airport at (439, 640) on xpath=//div[@id='glsctl00_mainContent_ddl_destinationStation1_CTNR']//a[@value='
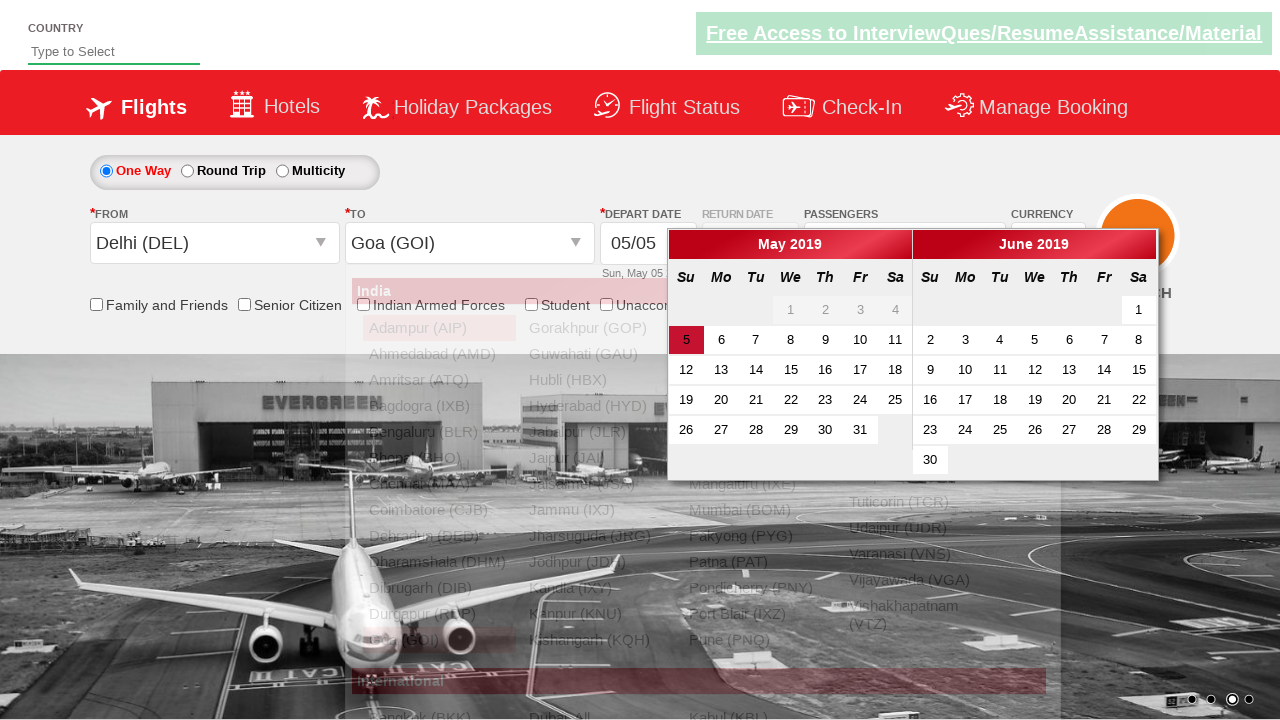

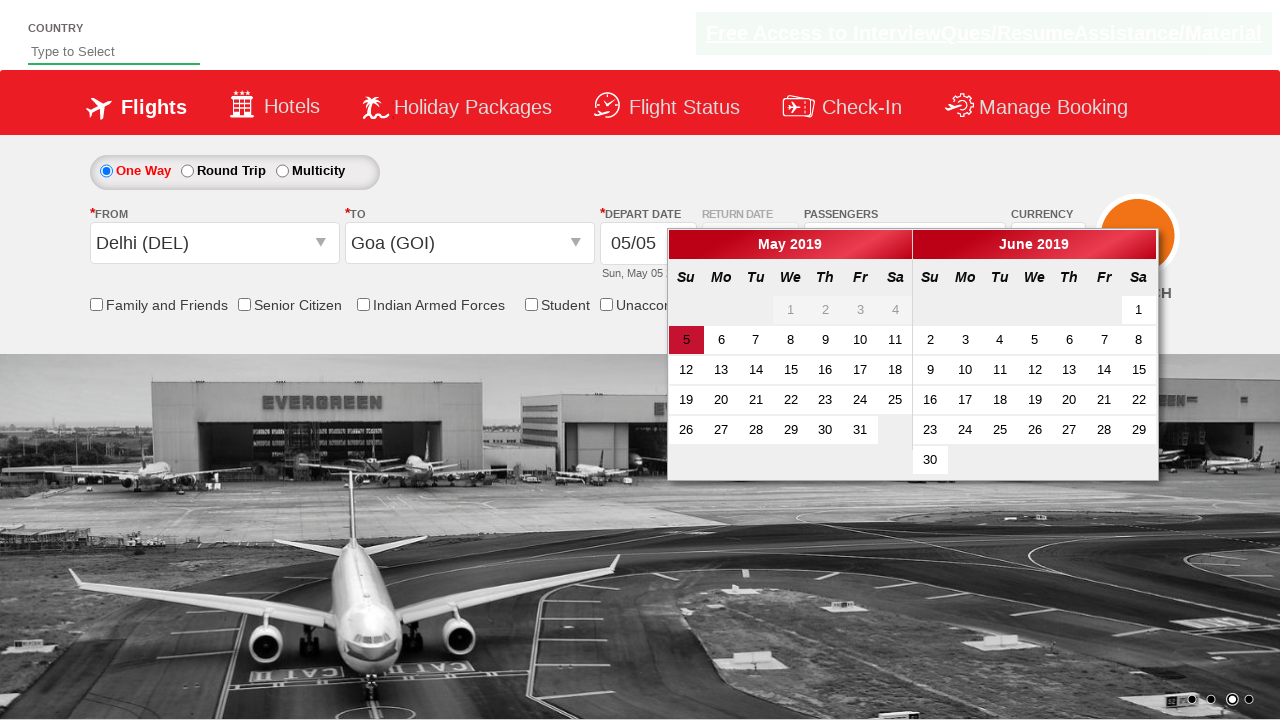